Tests the navigation flow through a CRM application by logging in and navigating to the Create Lead page

Starting URL: http://leaftaps.com/opentaps

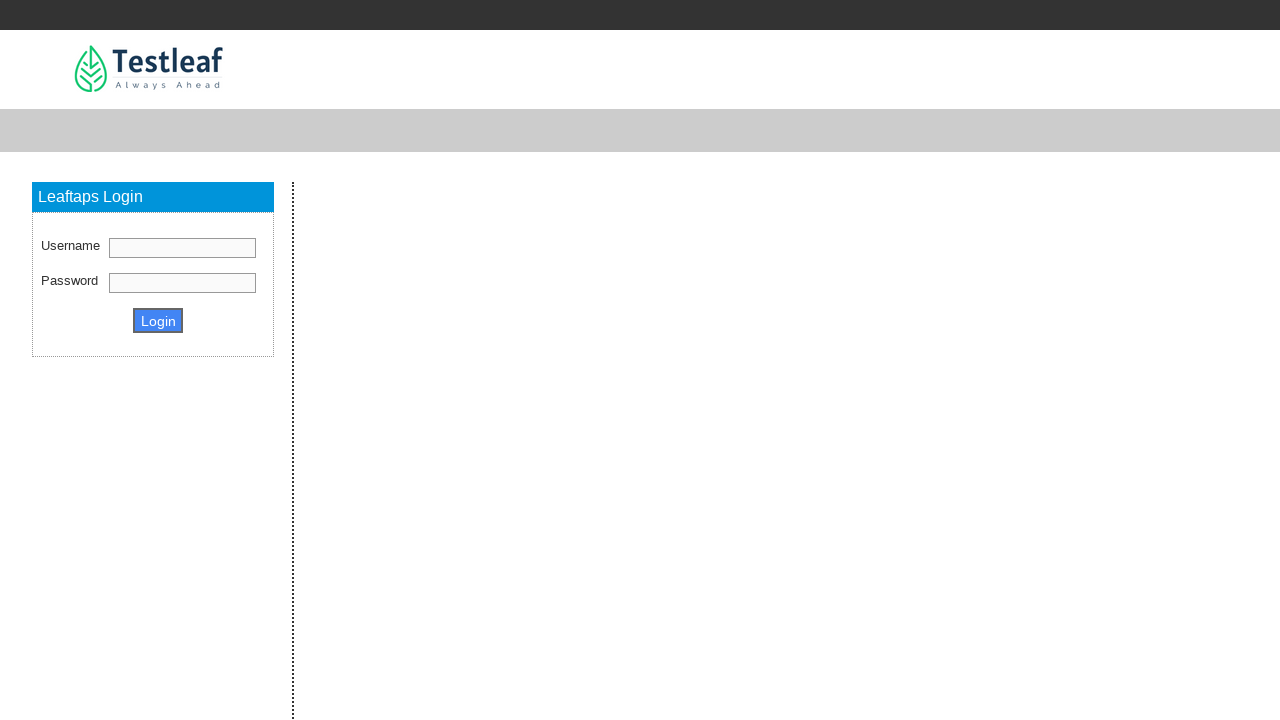

Filled username field with 'Demosalesmanager' on //input[@id='username']
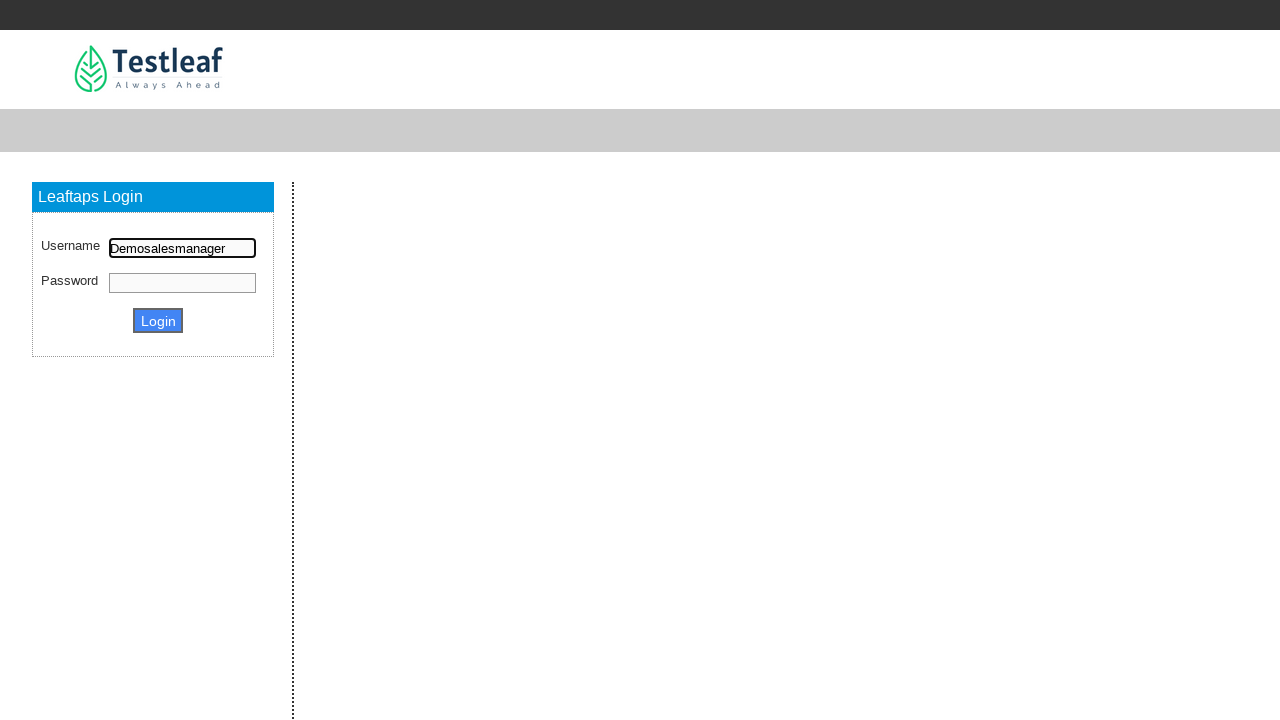

Filled password field with 'crmsfa' on (//input[@class='inputLogin'])[2]
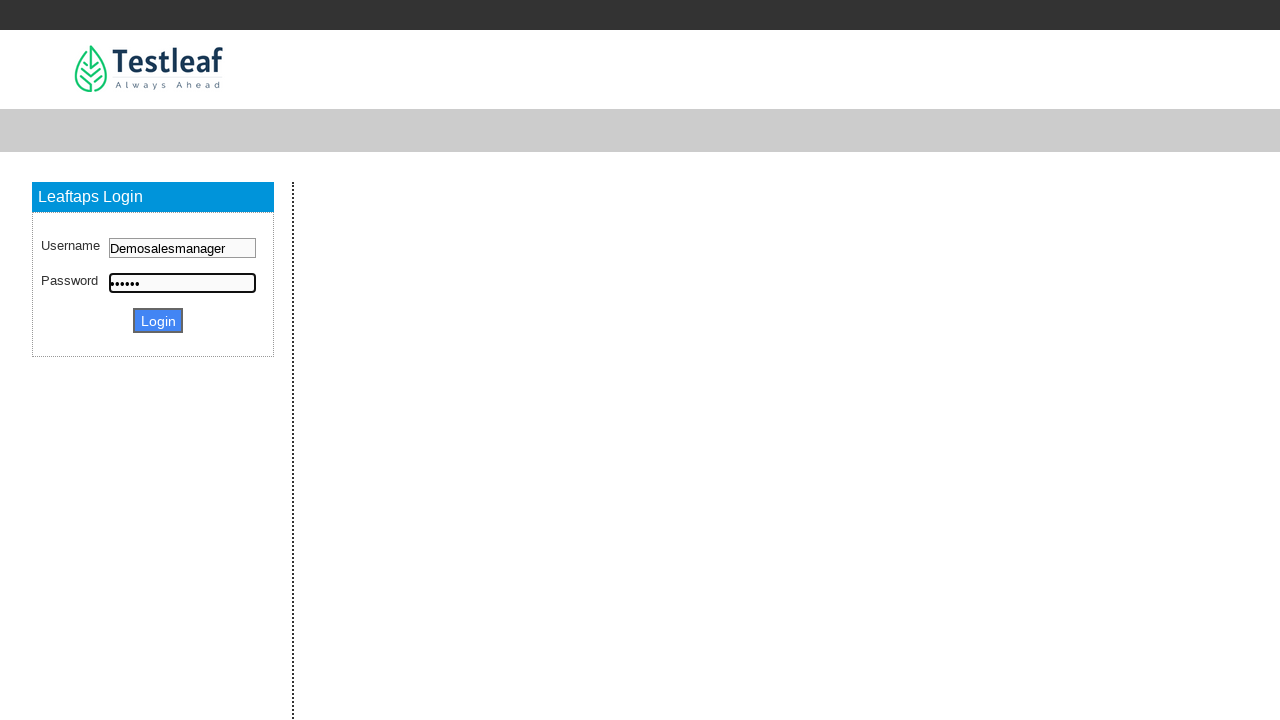

Clicked login button to authenticate at (158, 320) on xpath=//input[@class='decorativeSubmit']
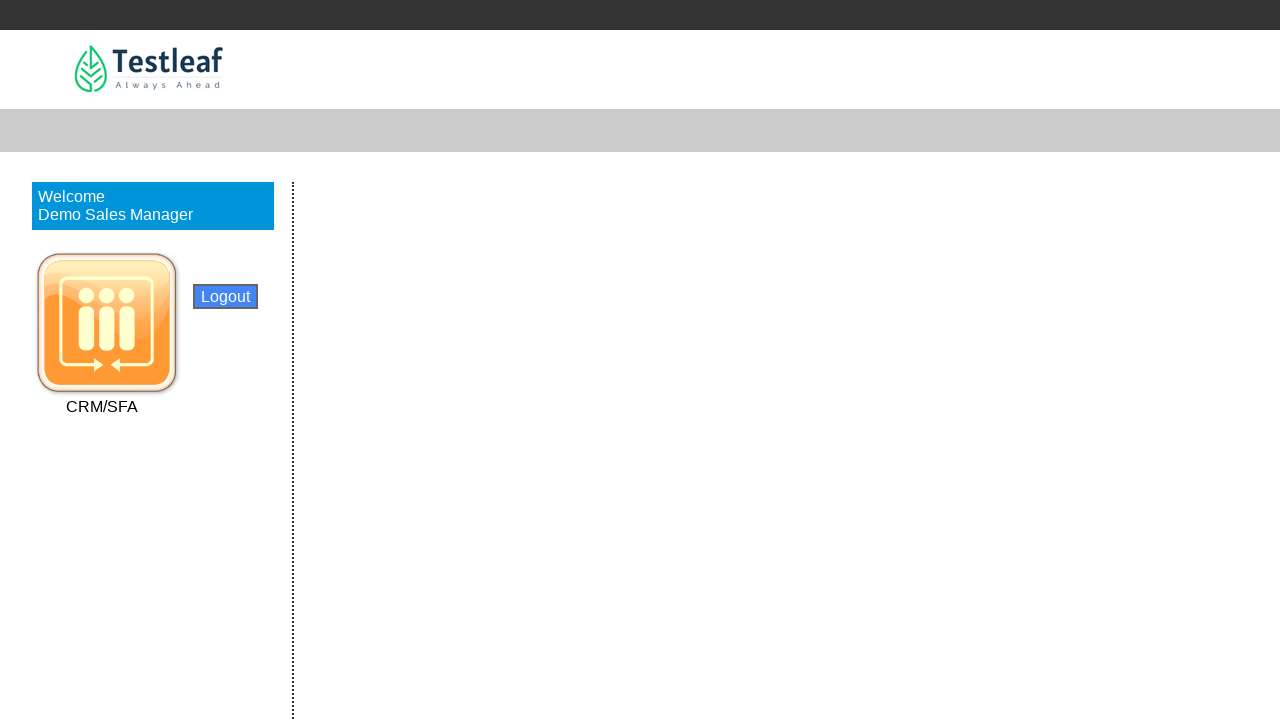

Clicked CRM link in navigation at (102, 406) on xpath=//a[contains(text(),'CRM')]
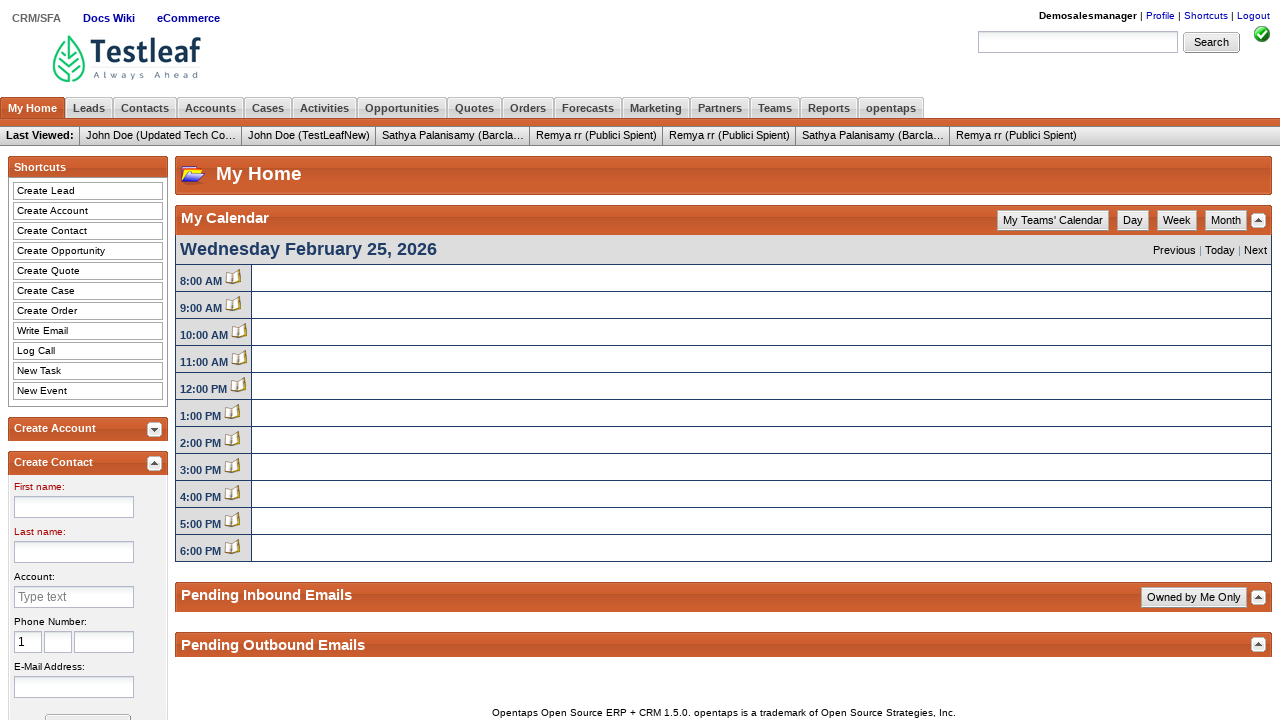

Clicked Leads link in CRM section at (89, 108) on xpath=//a[contains(text(),'Leads')]
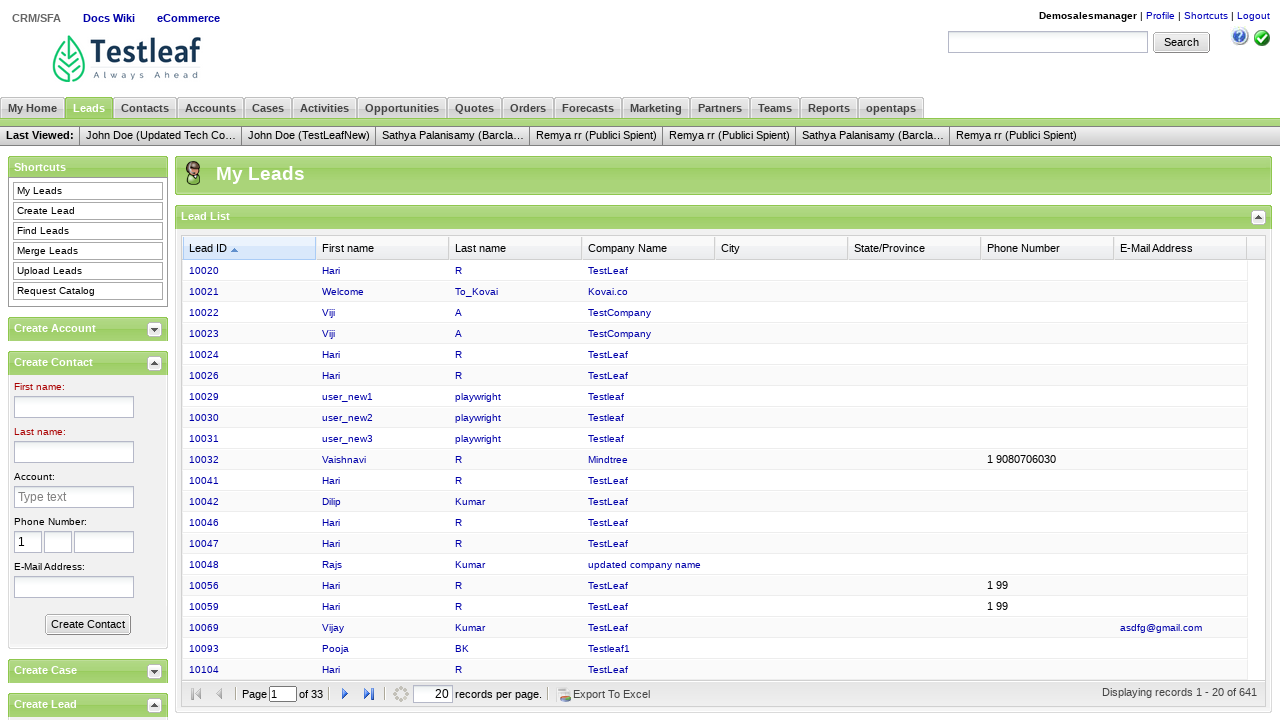

Clicked Create Lead link to open lead creation form at (88, 211) on text=Create Lead
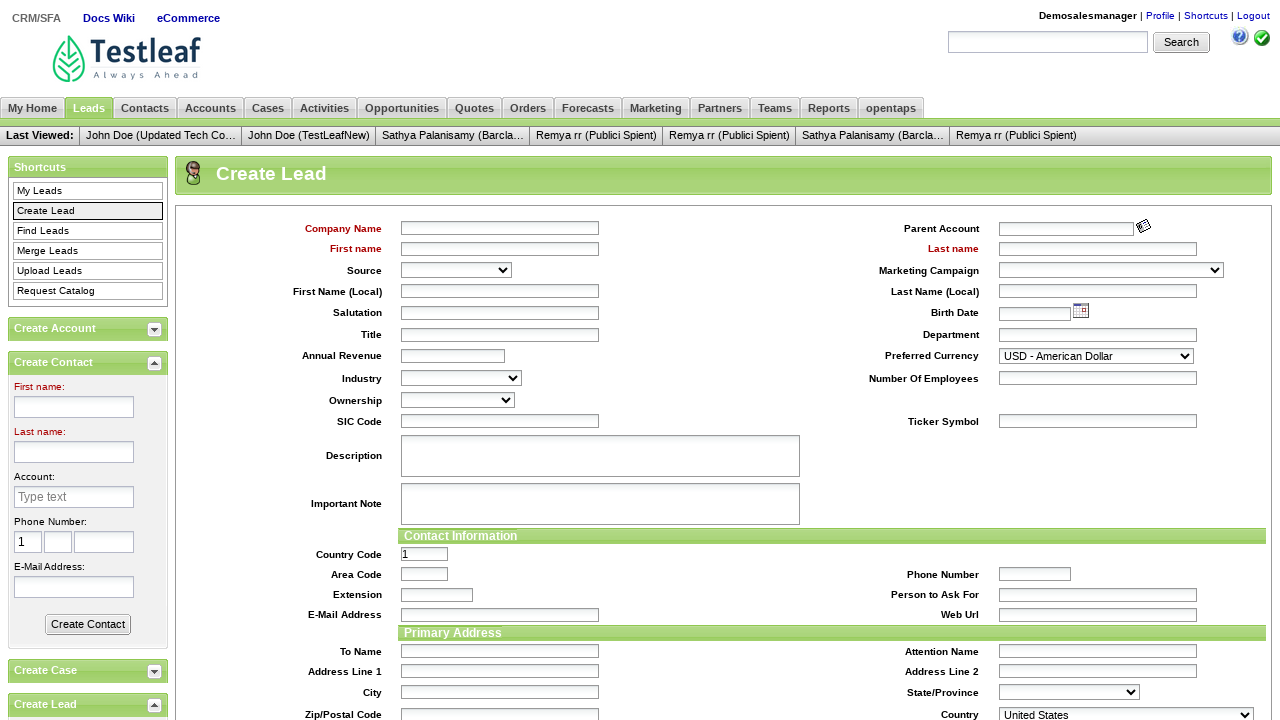

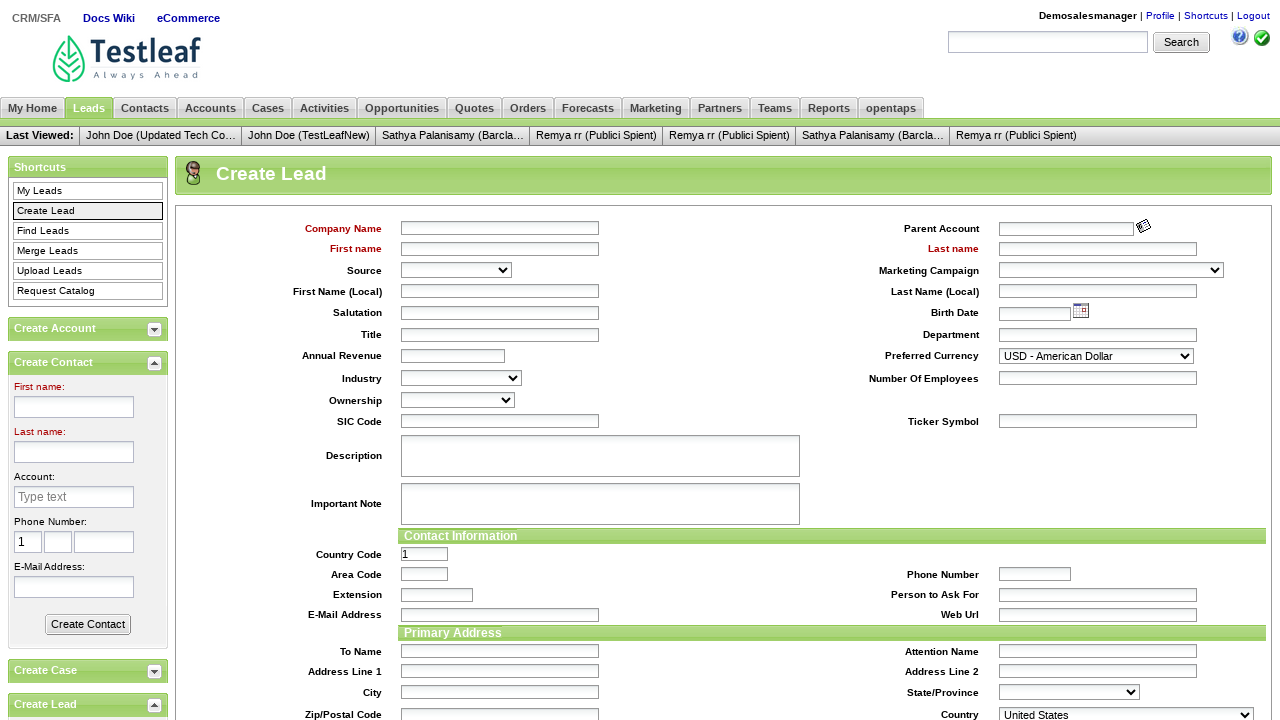